Tests that the login form displays the correct error message when a password is provided but the username field is left empty

Starting URL: https://www.saucedemo.com/

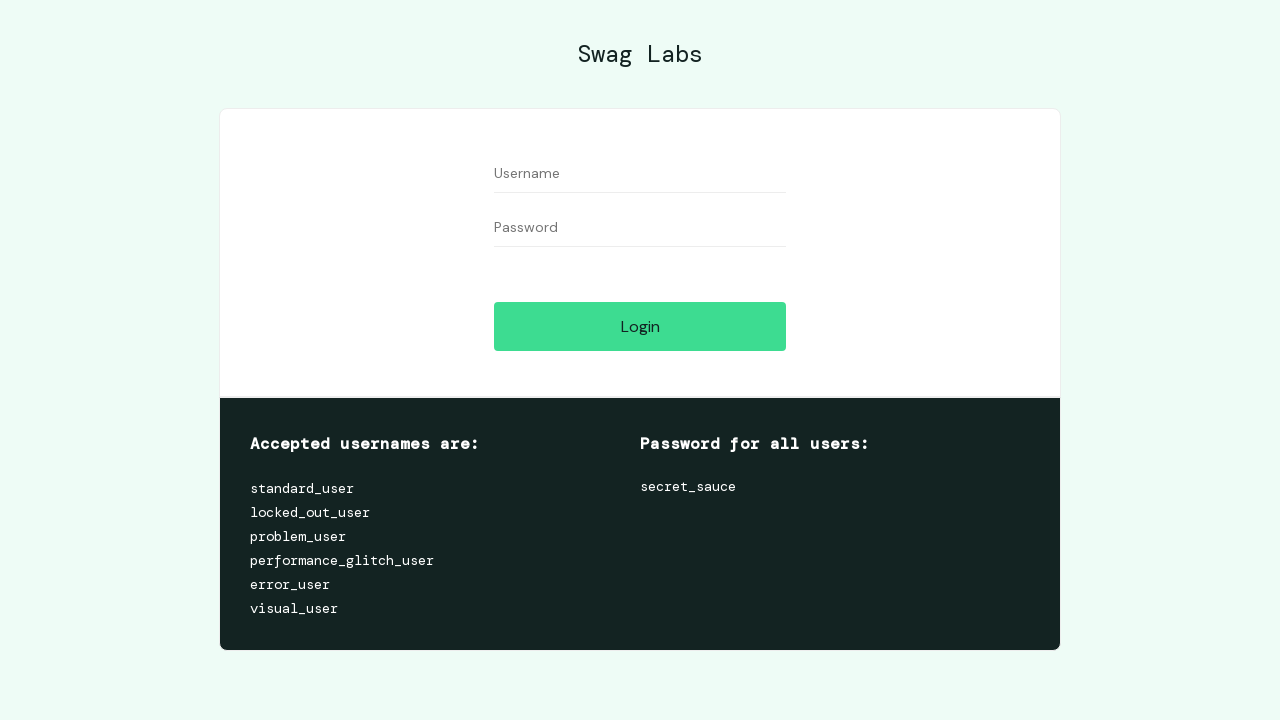

Navigated to Sauce Demo login page
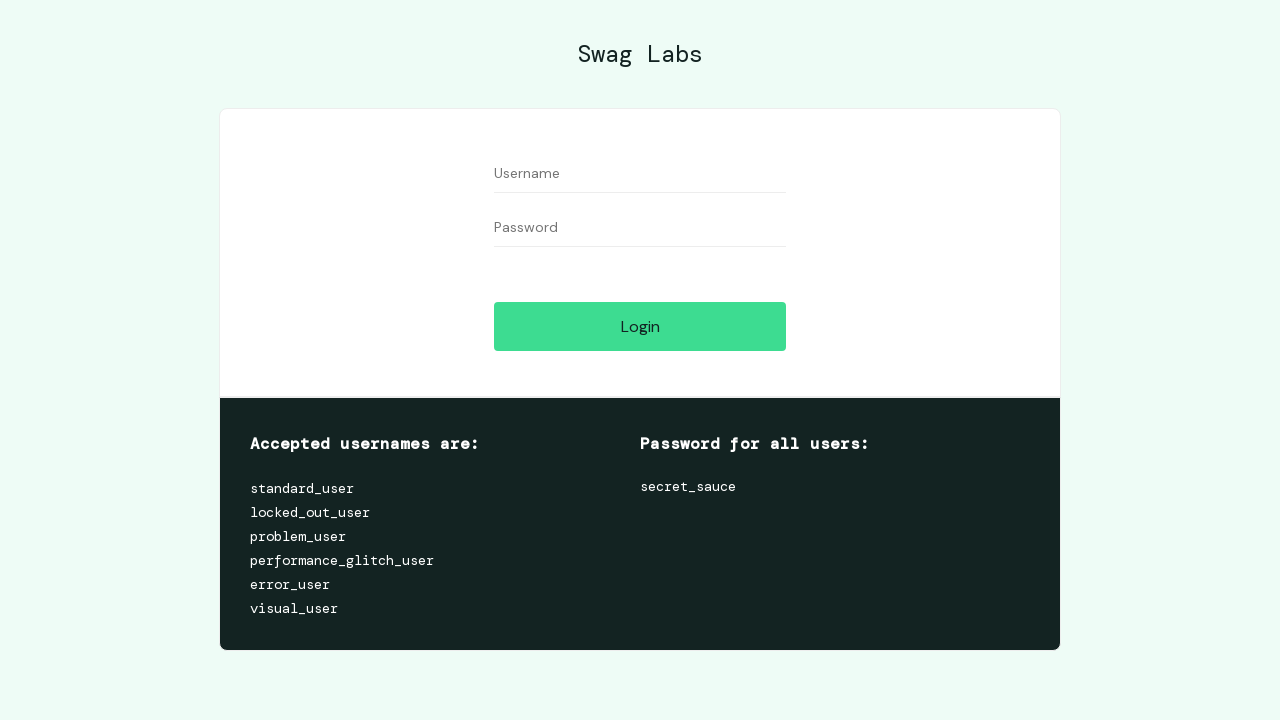

Left username field empty on #user-name
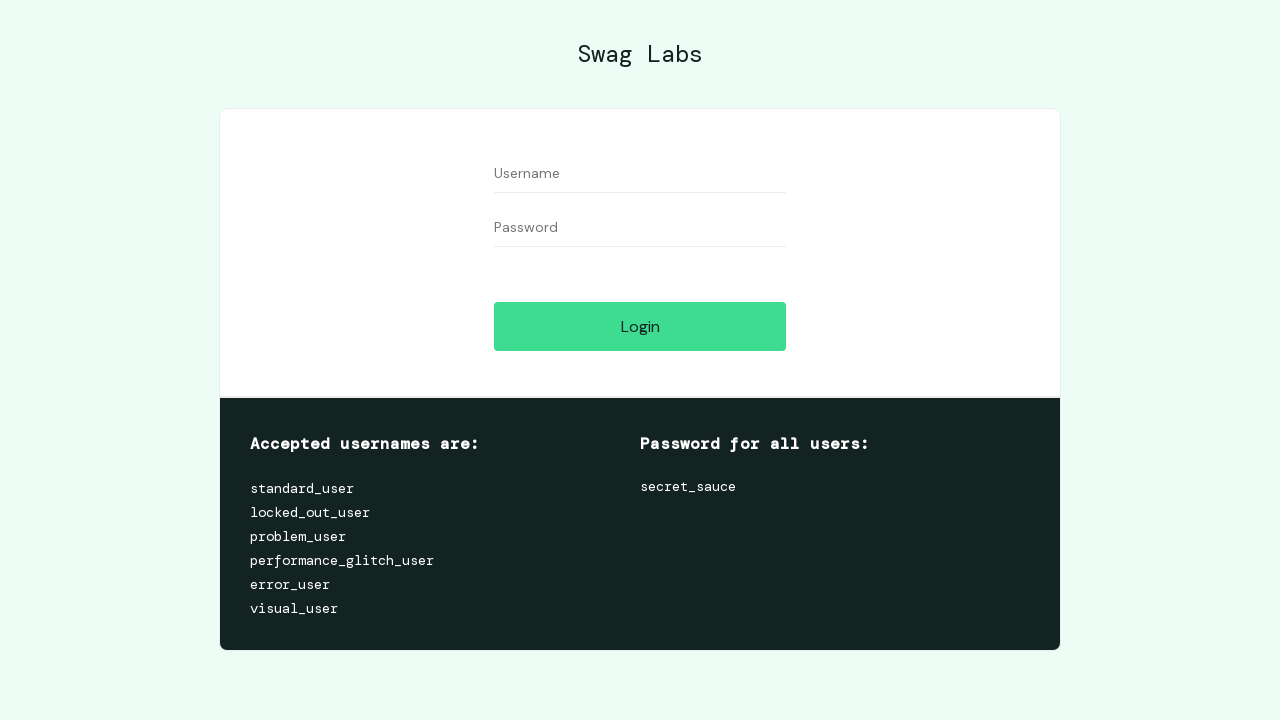

Filled password field with 'TestPassword456' on #password
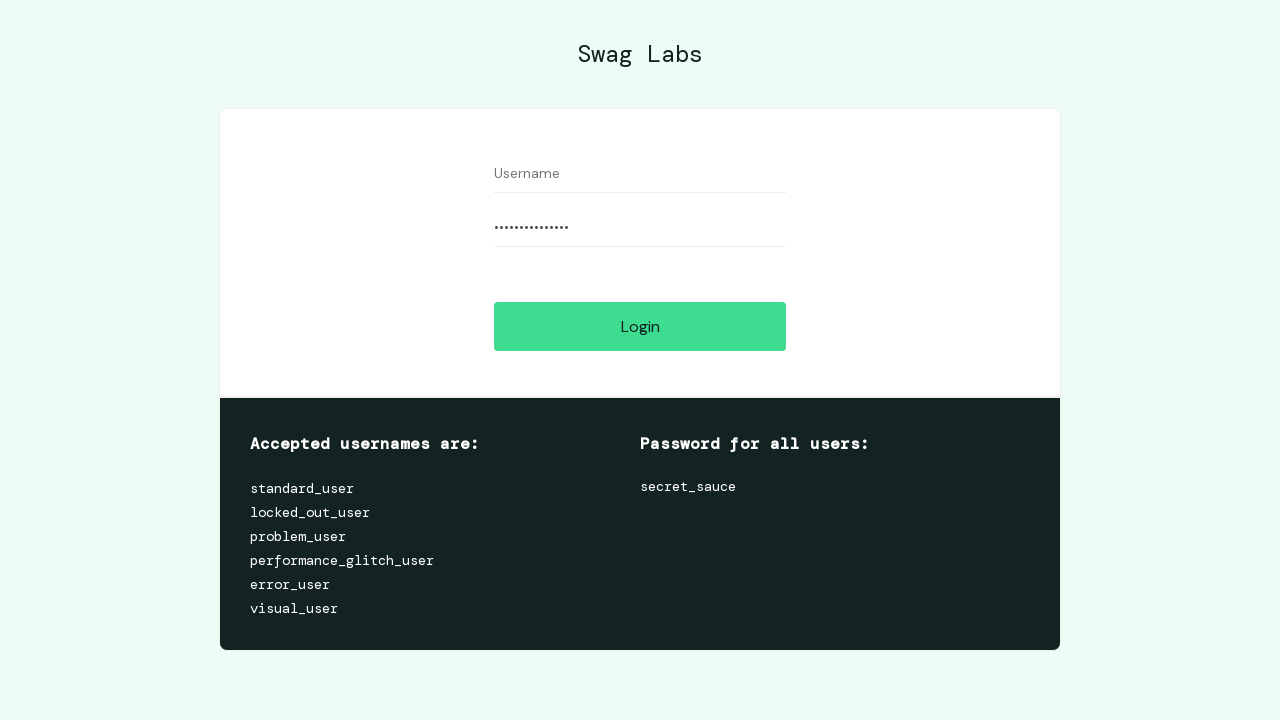

Clicked login button at (640, 326) on #login-button
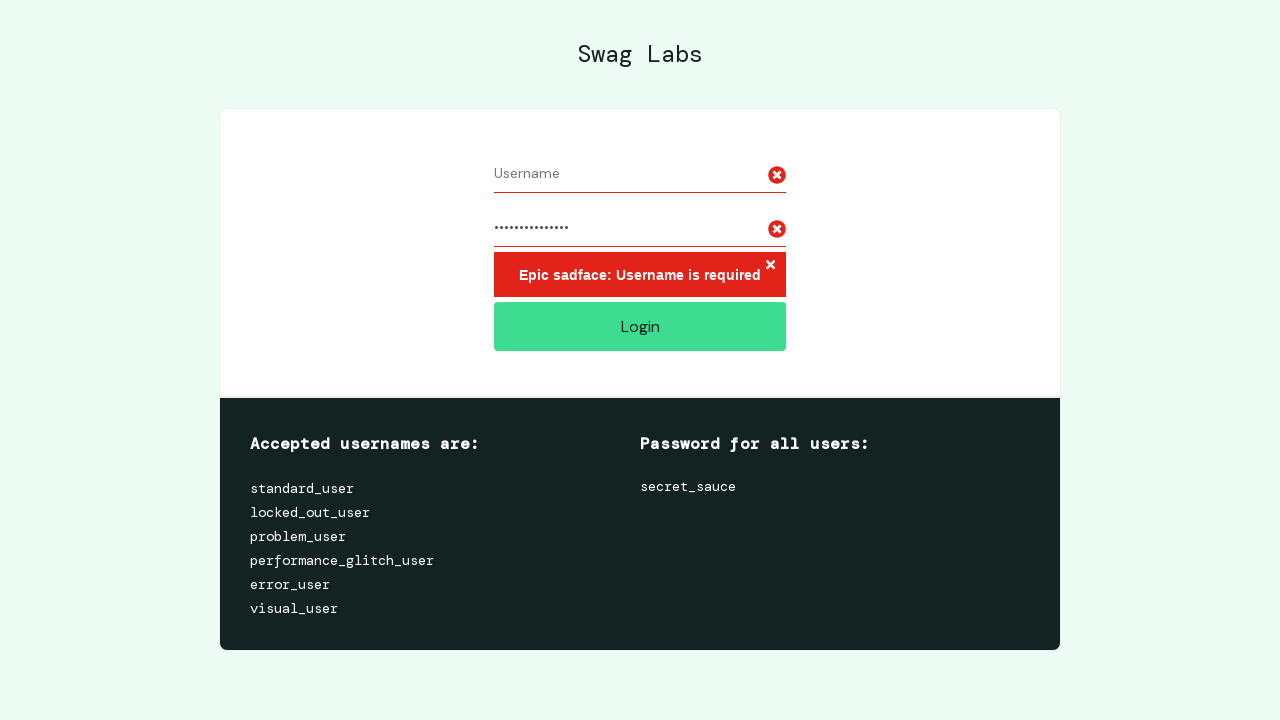

Error message appeared on page
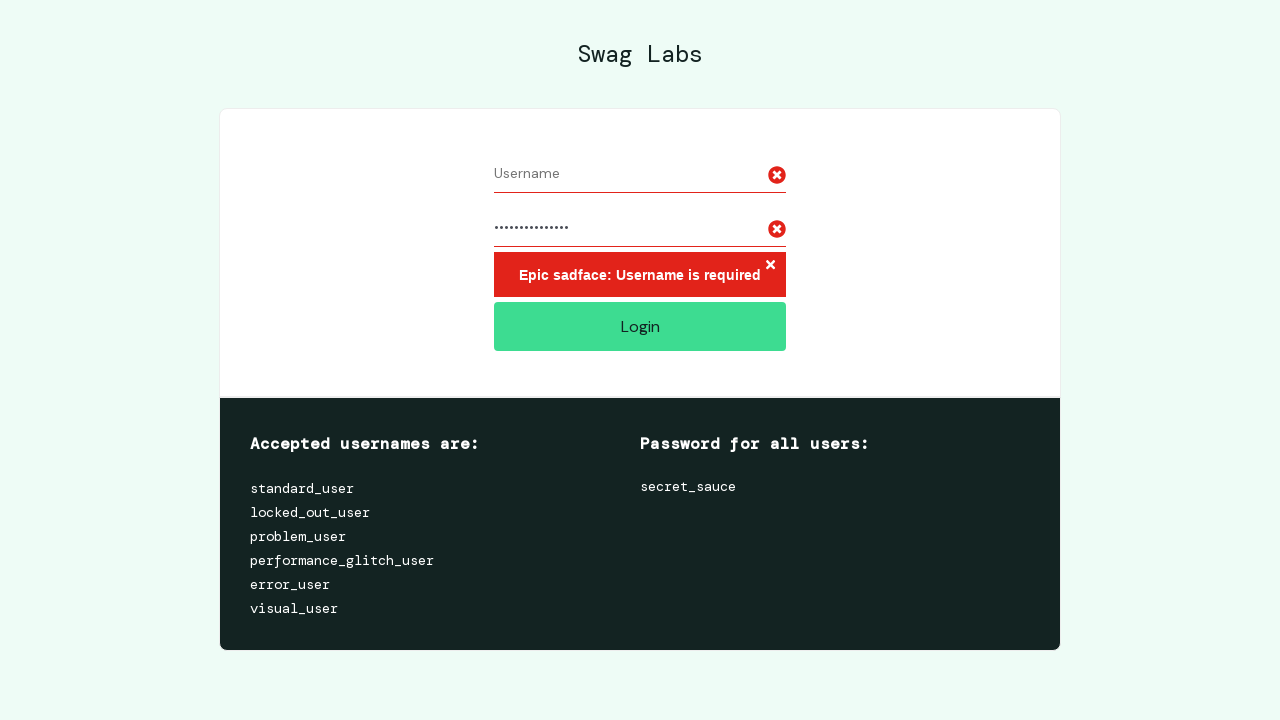

Retrieved error message text: 'Epic sadface: Username is required'
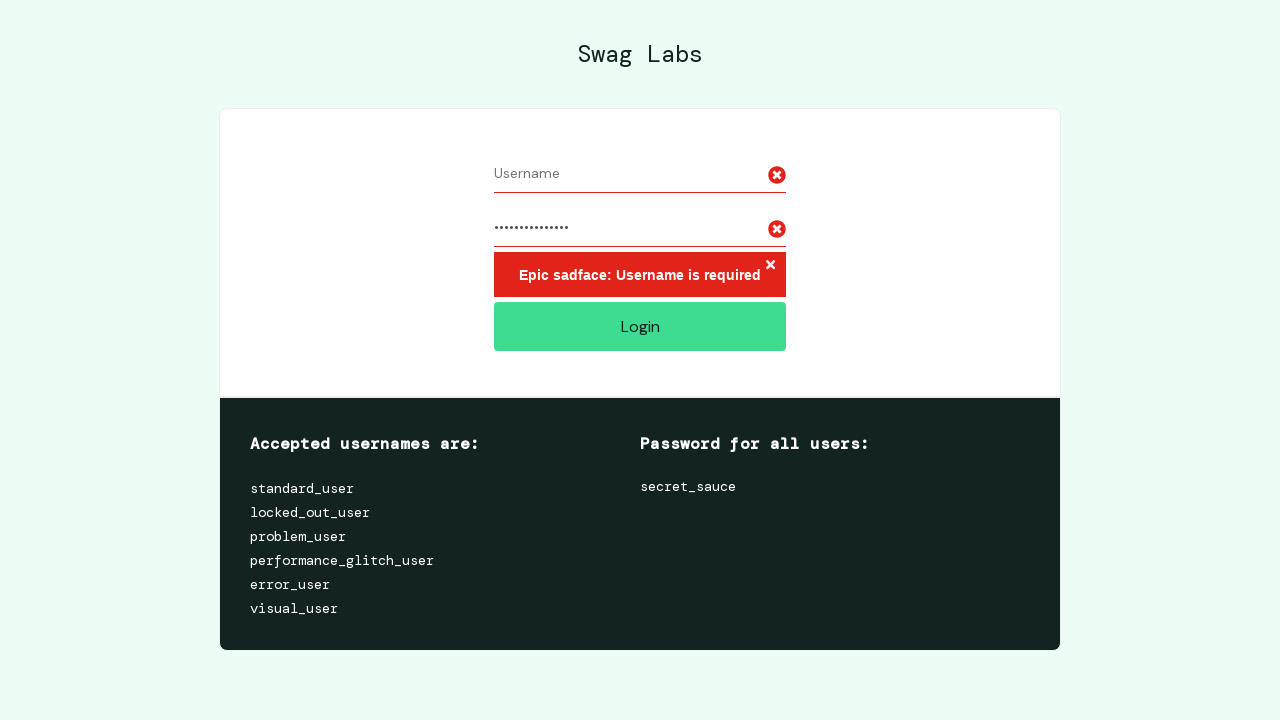

Verified error message is 'Epic sadface: Username is required'
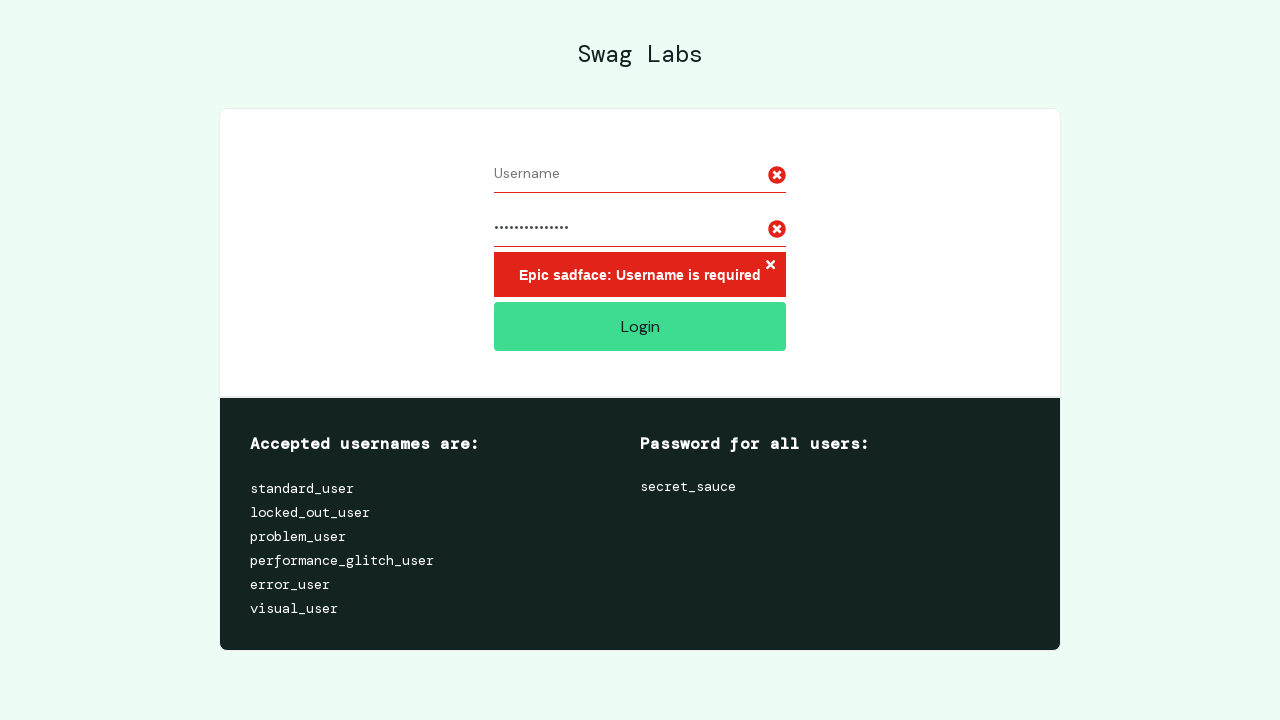

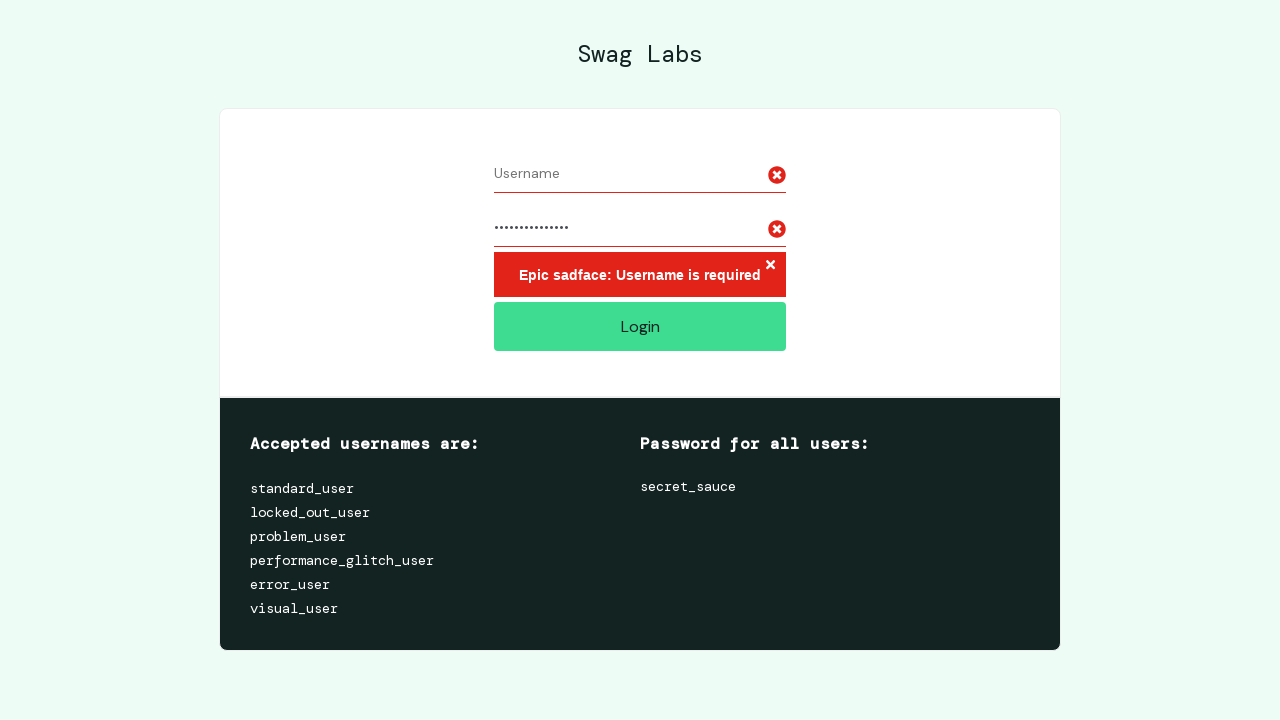